Verifies that the MakeMyTrip homepage URL contains "makemytrip" in it

Starting URL: https://www.makemytrip.com

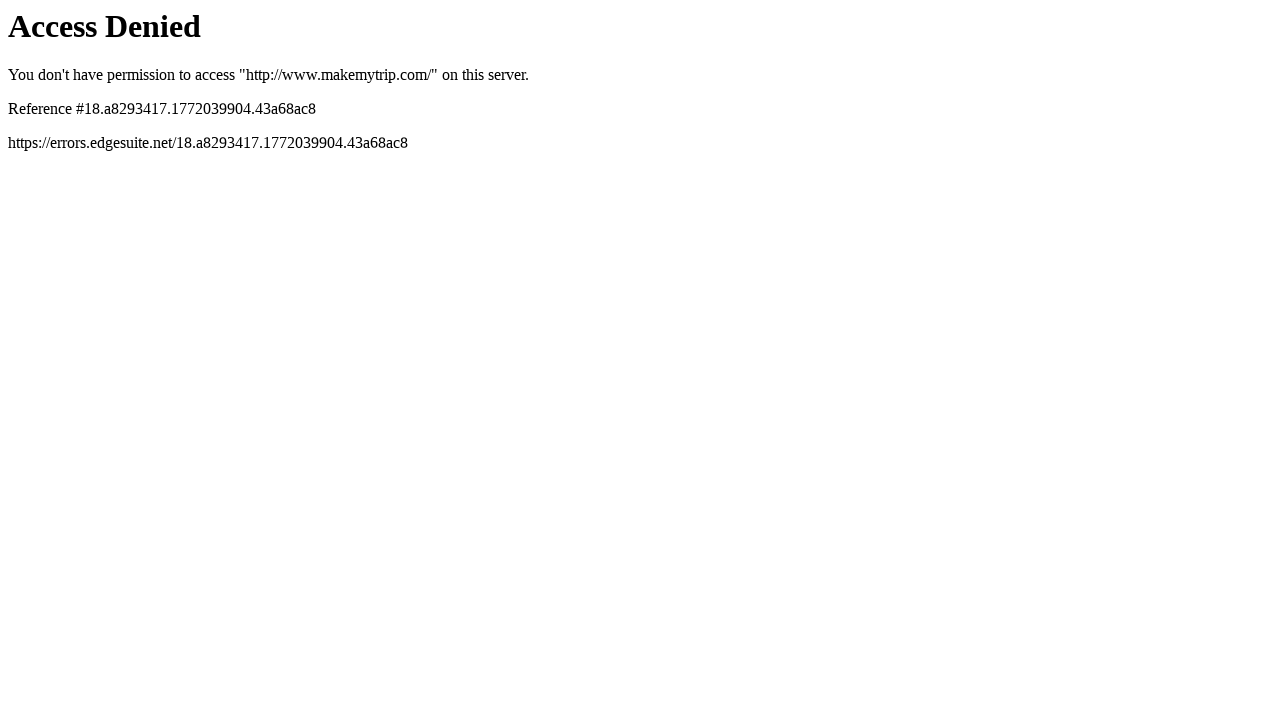

Navigated to MakeMyTrip homepage
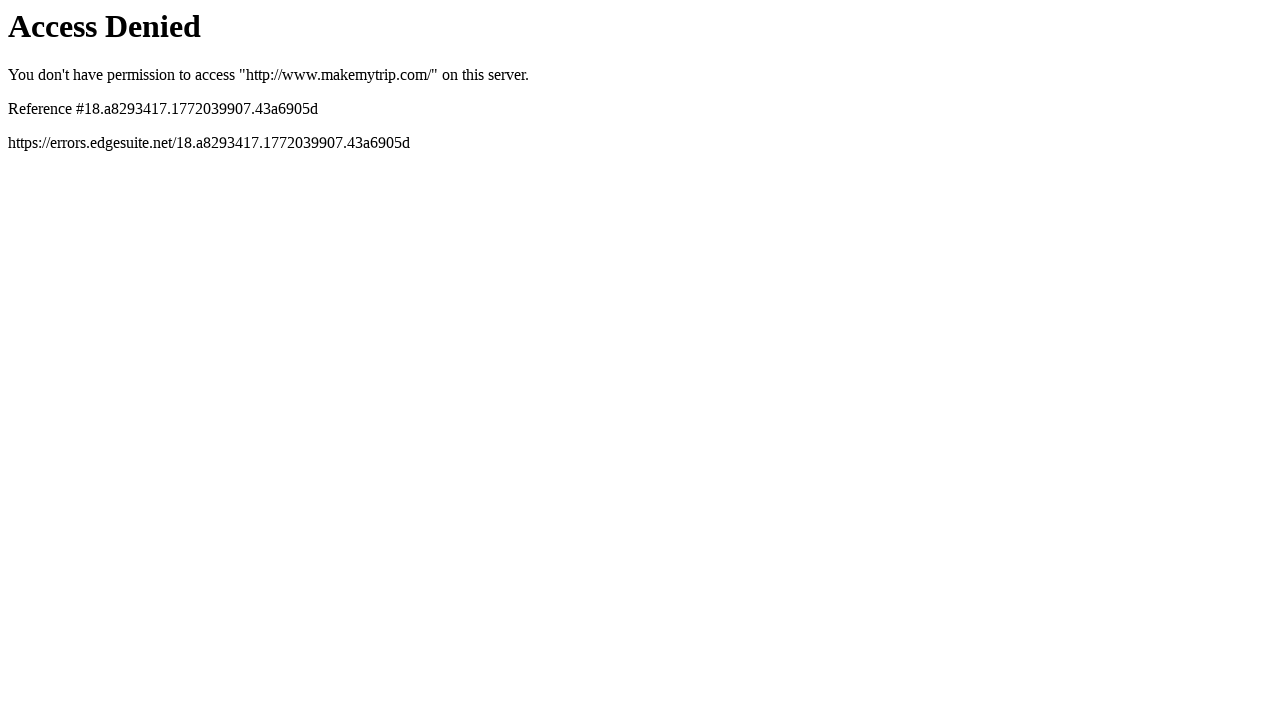

Verified that the URL contains 'makemytrip'
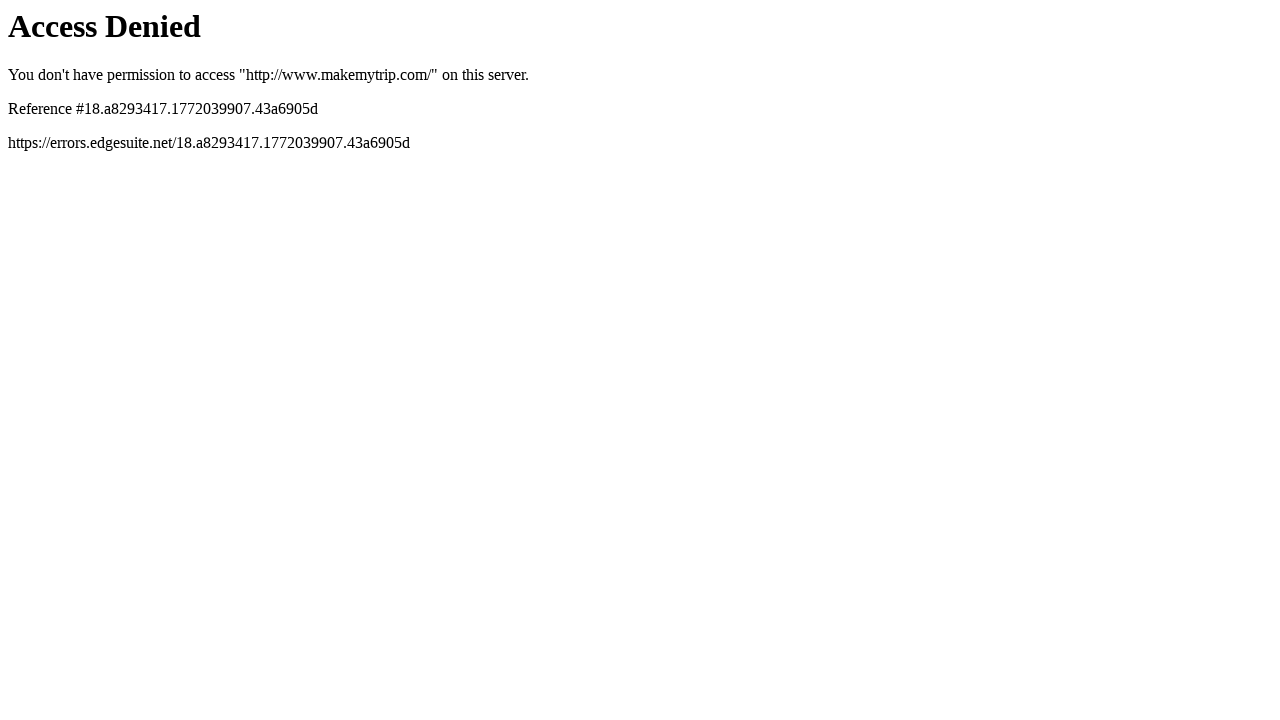

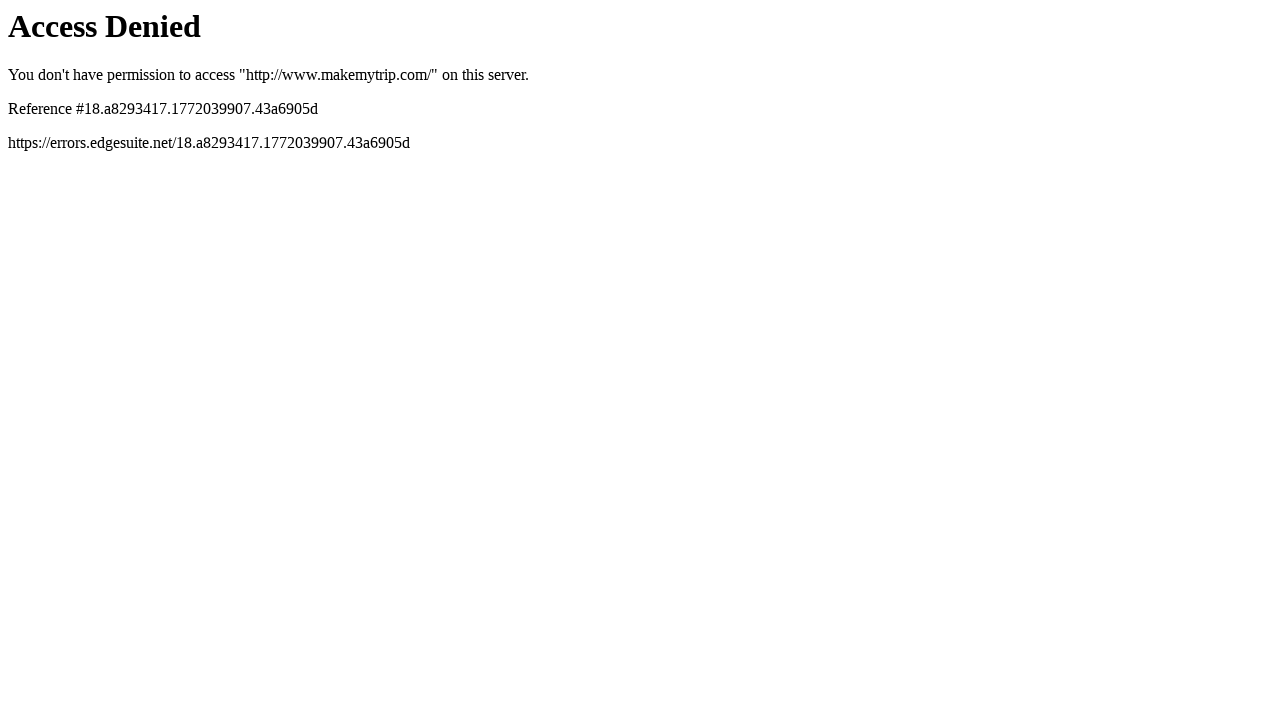